Tests nested iframe handling by clicking on a button to navigate to nested iframes section, switching through two levels of iframes, entering text, and then hovering over a menu element

Starting URL: https://demo.automationtesting.in/Frames.html

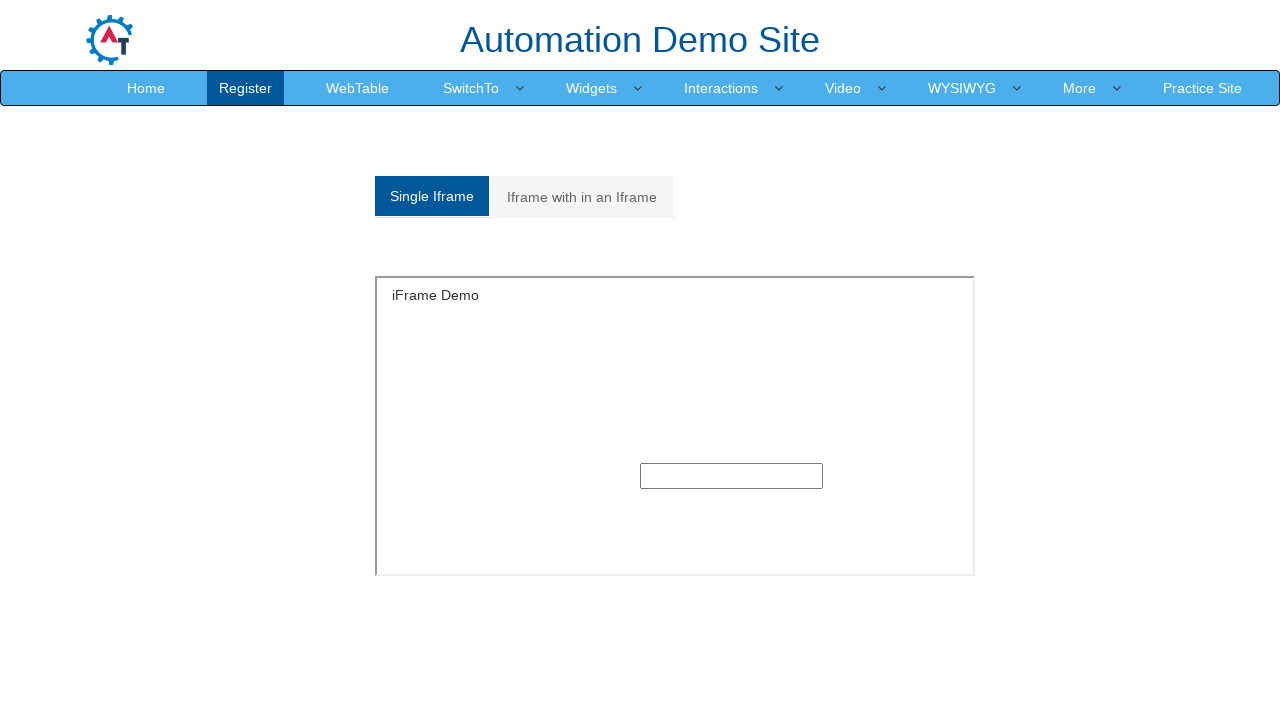

Clicked on 'Iframe with in an Iframe' button to navigate to nested iframes section at (582, 197) on xpath=//a[text()='Iframe with in an Iframe']
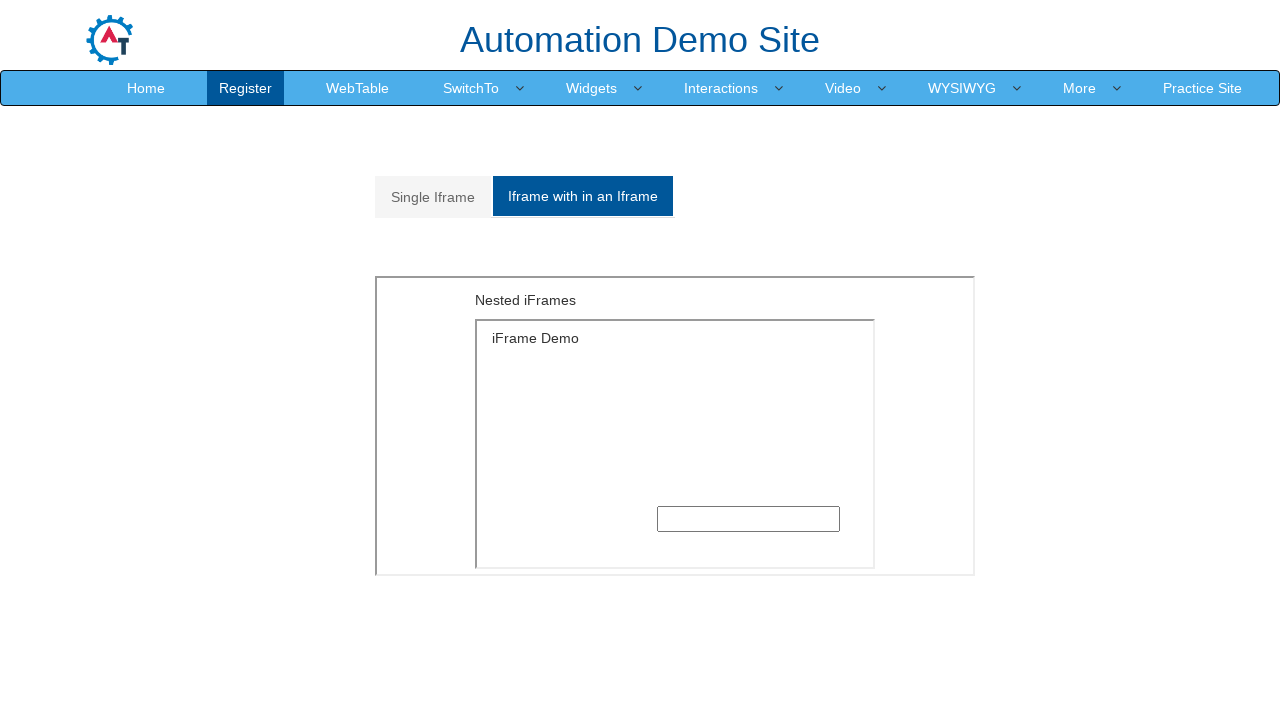

Located first level iframe within the page
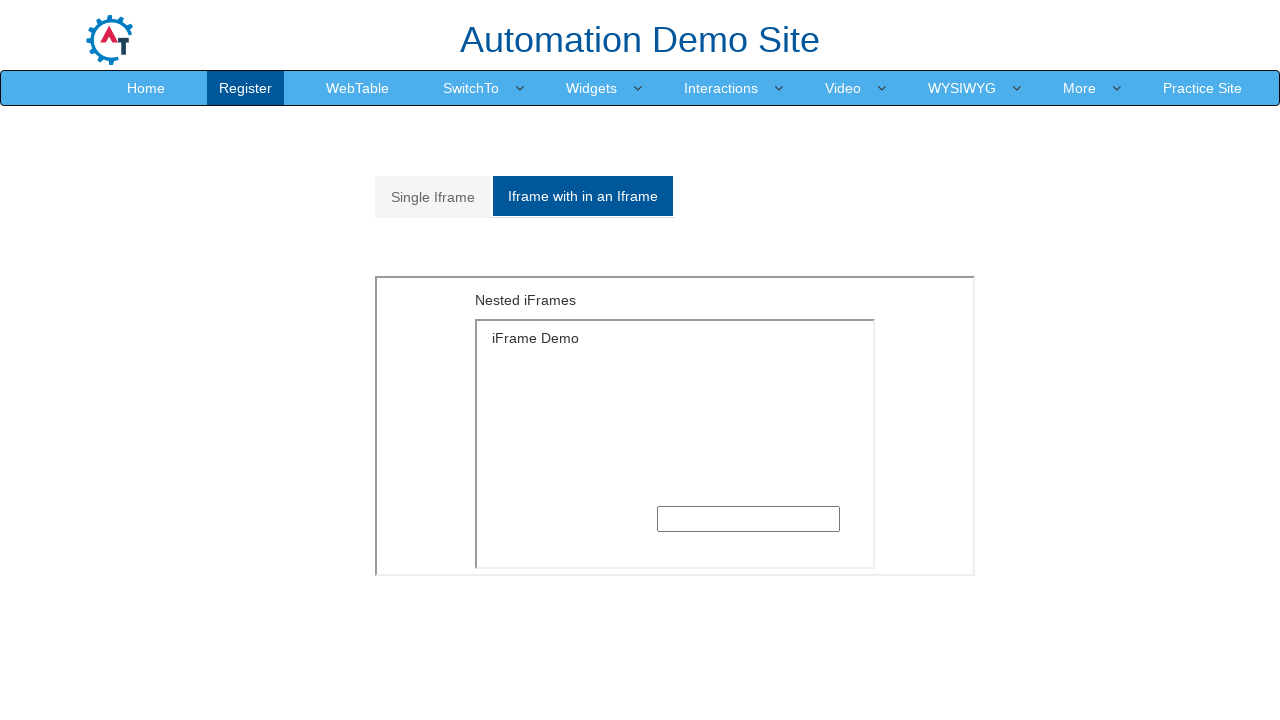

Located second level iframe nested within the first iframe
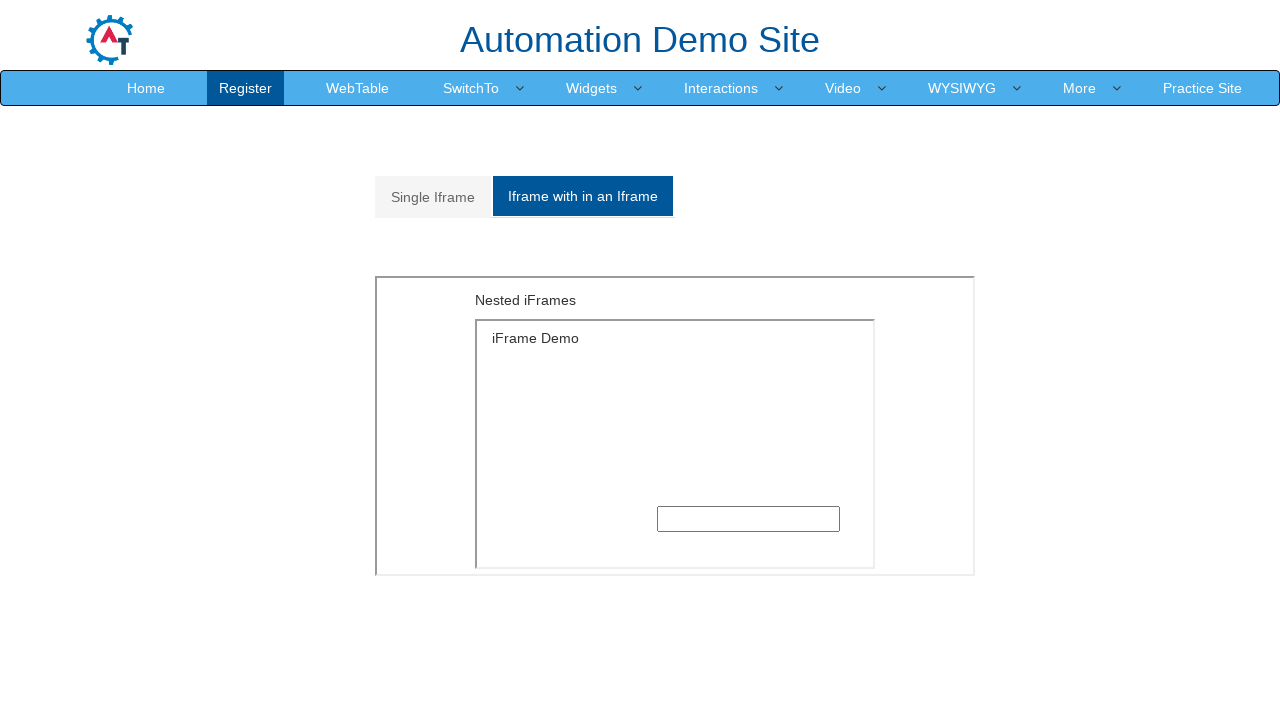

Filled text input field in nested iframe with 'test test test' on xpath=//div[@id='Multiple']/iframe >> internal:control=enter-frame >> xpath=//di
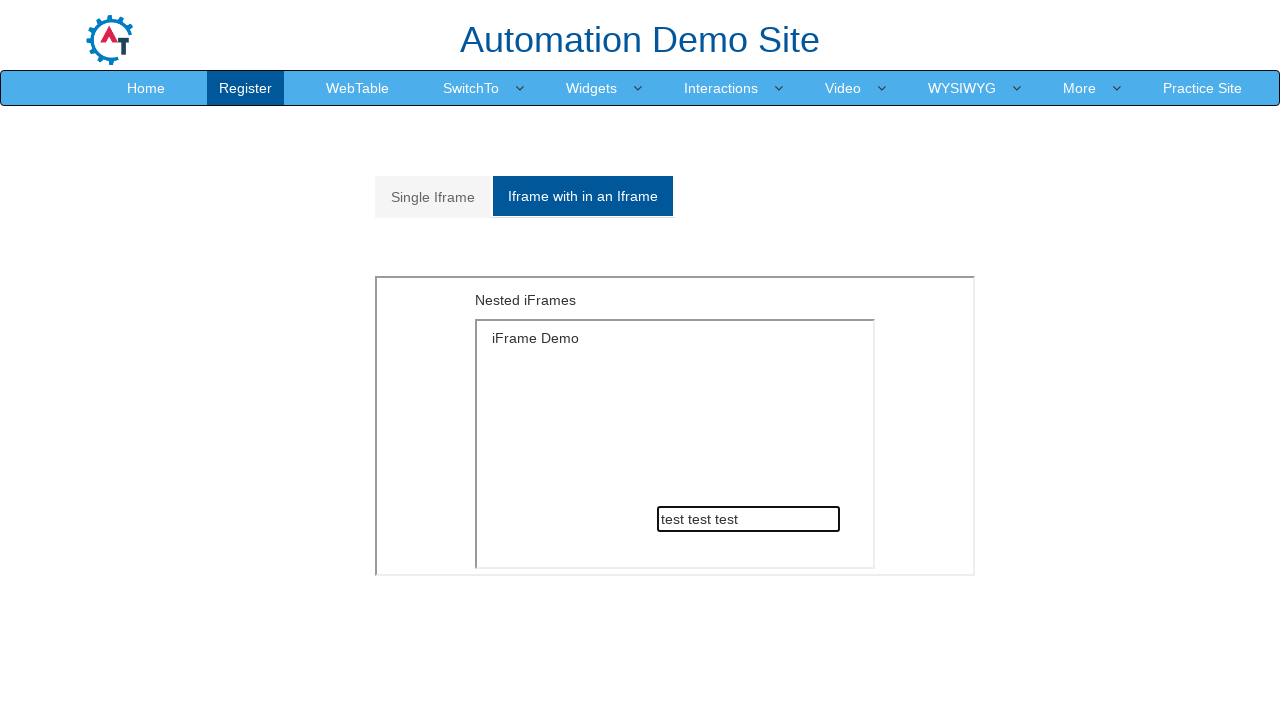

Hovered over SwitchTo dropdown menu element at (471, 88) on xpath=//a[text()='SwitchTo']
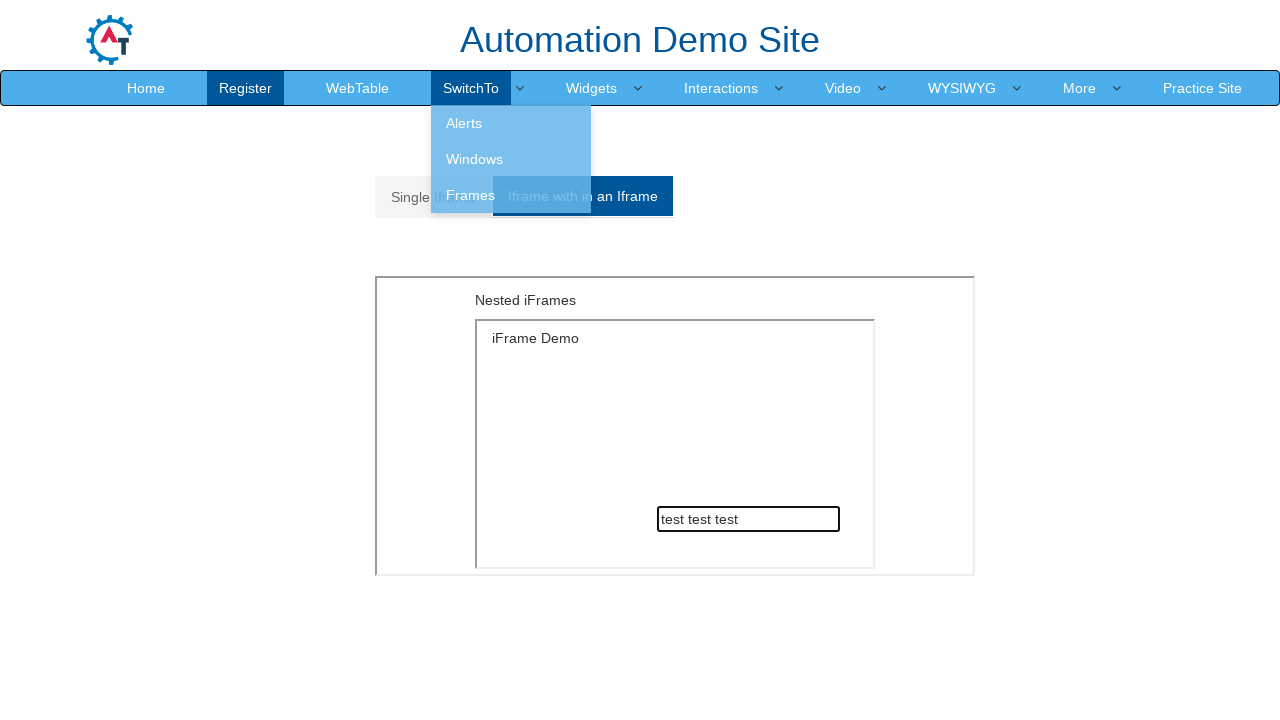

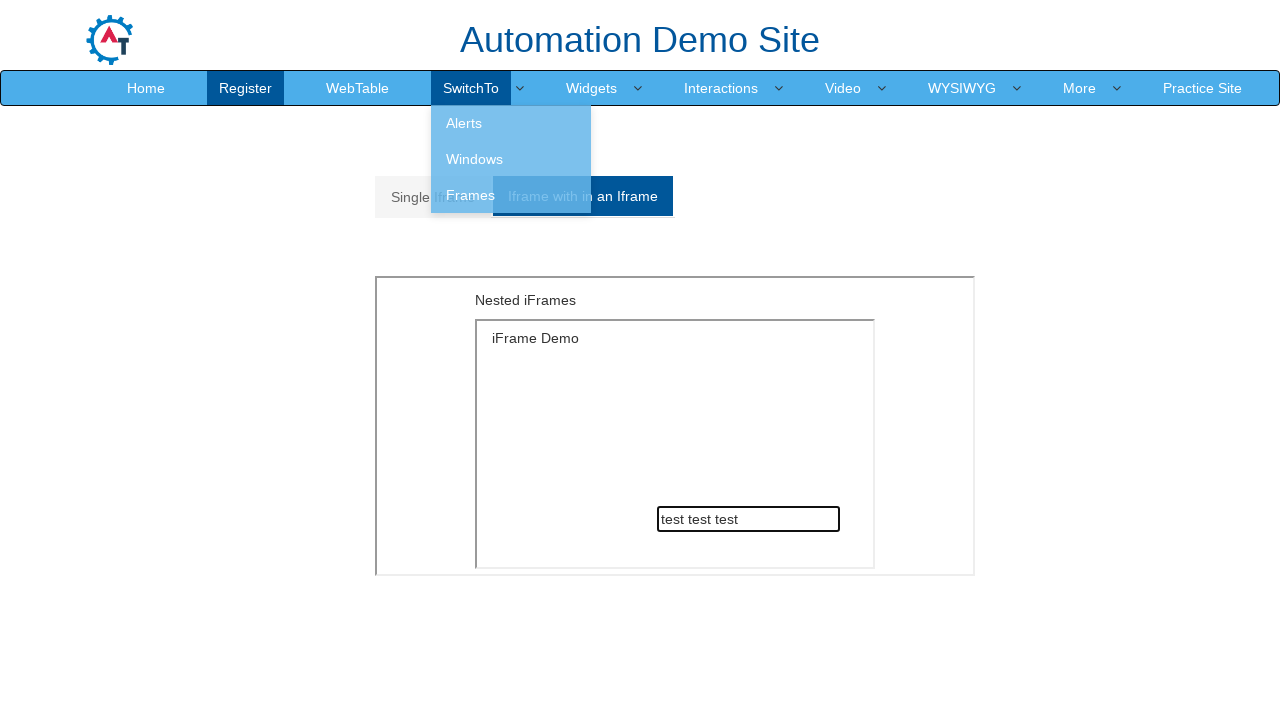